Searches for a company name on the YTJ (Finnish Business Information System) website

Starting URL: https://ytj.fi

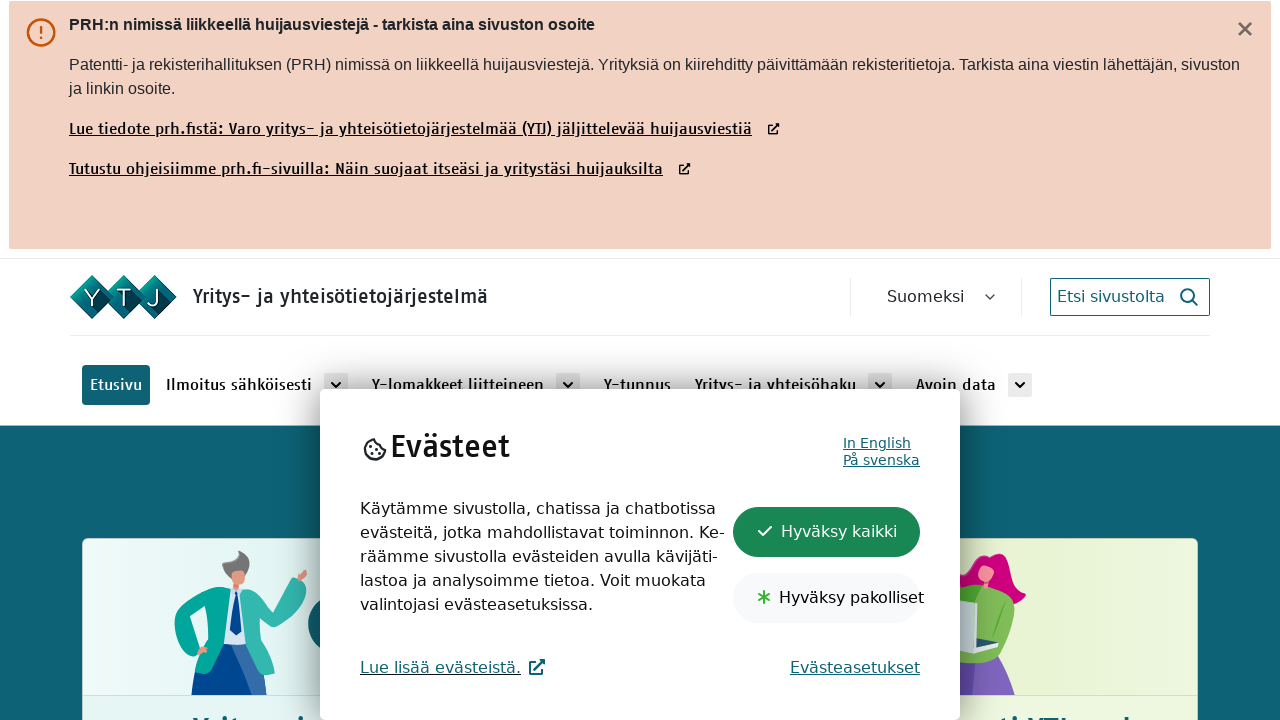

Cleared search field on YTJ website on #search-term
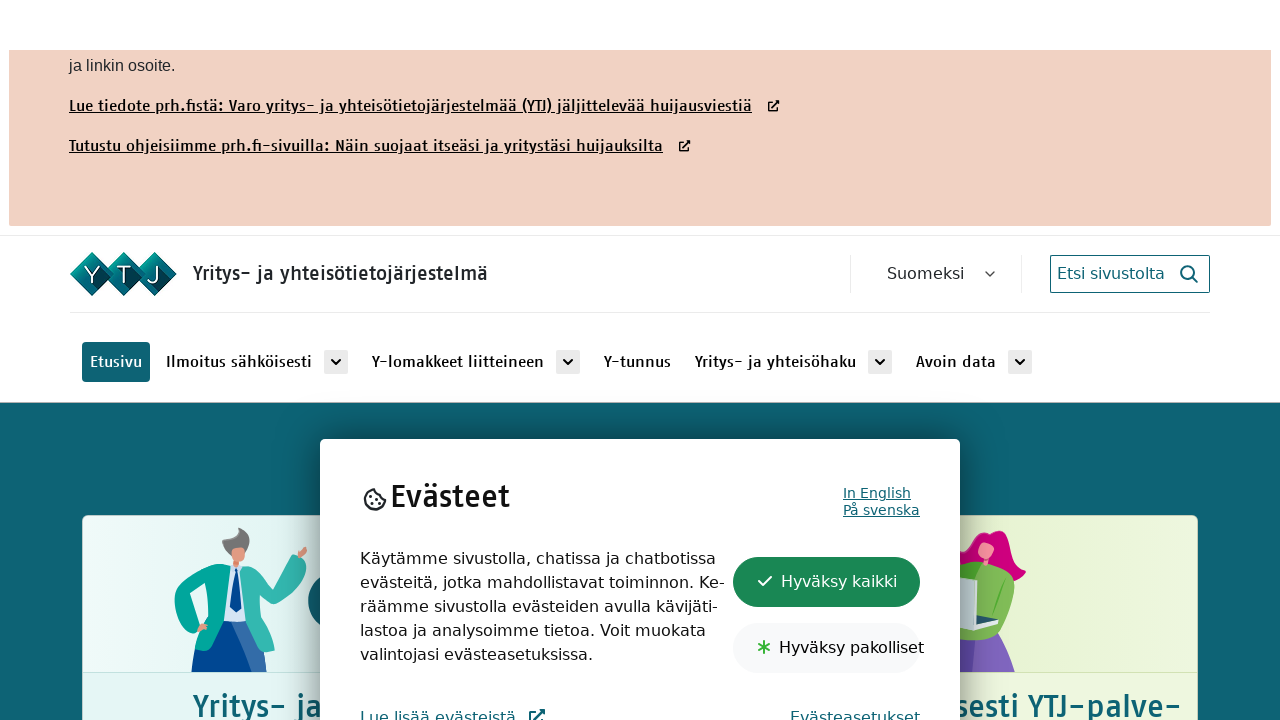

Filled search field with 'Test Company Oy' on #search-term
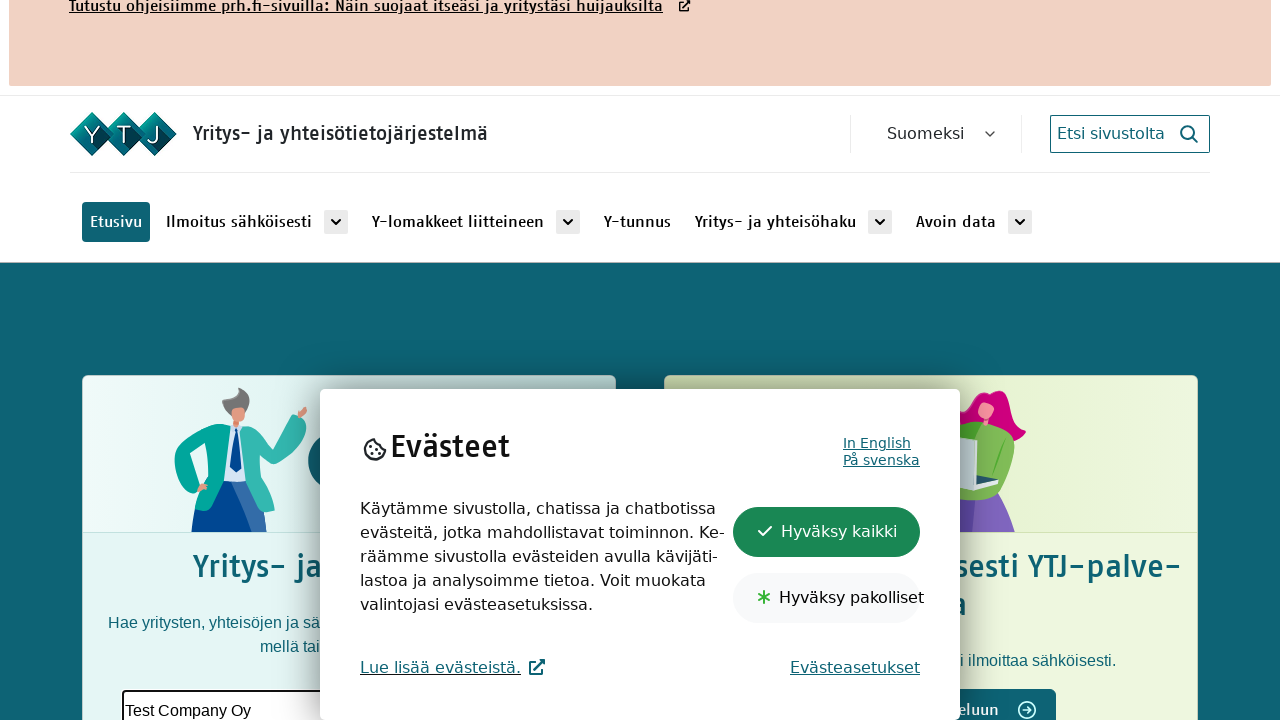

Pressed Enter to submit search query on #search-term
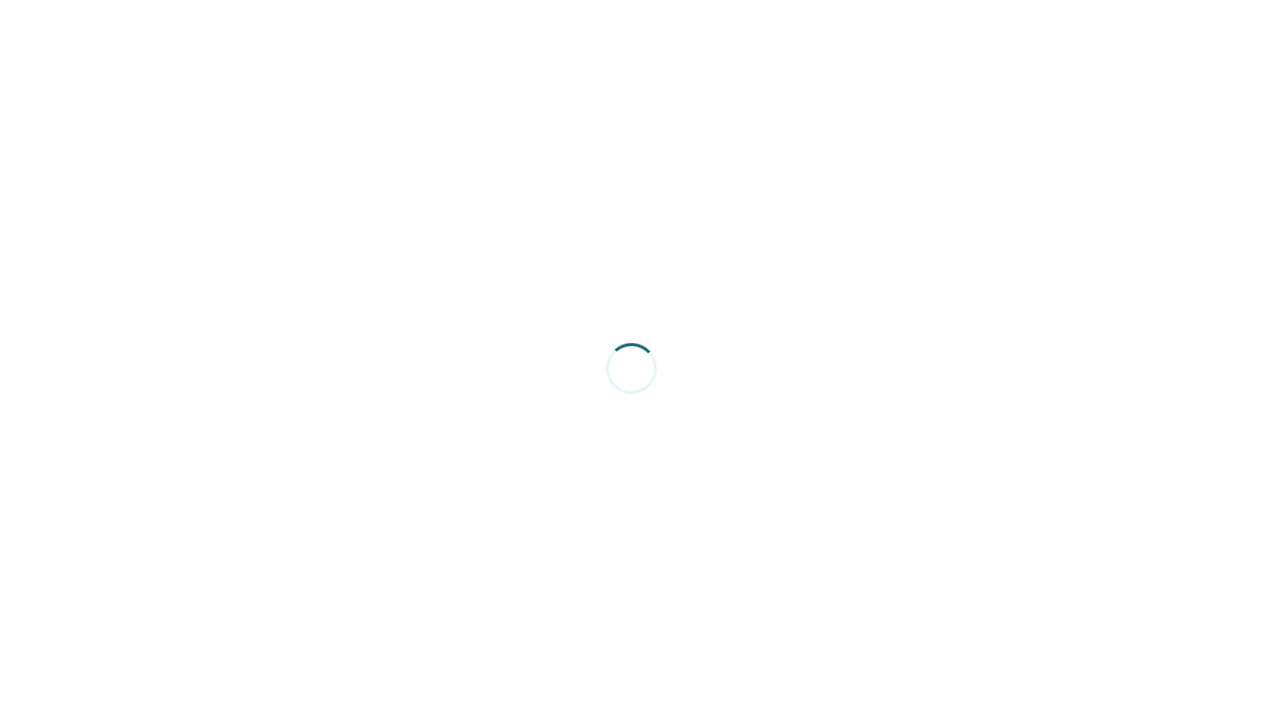

Waited 5 seconds for search results to load
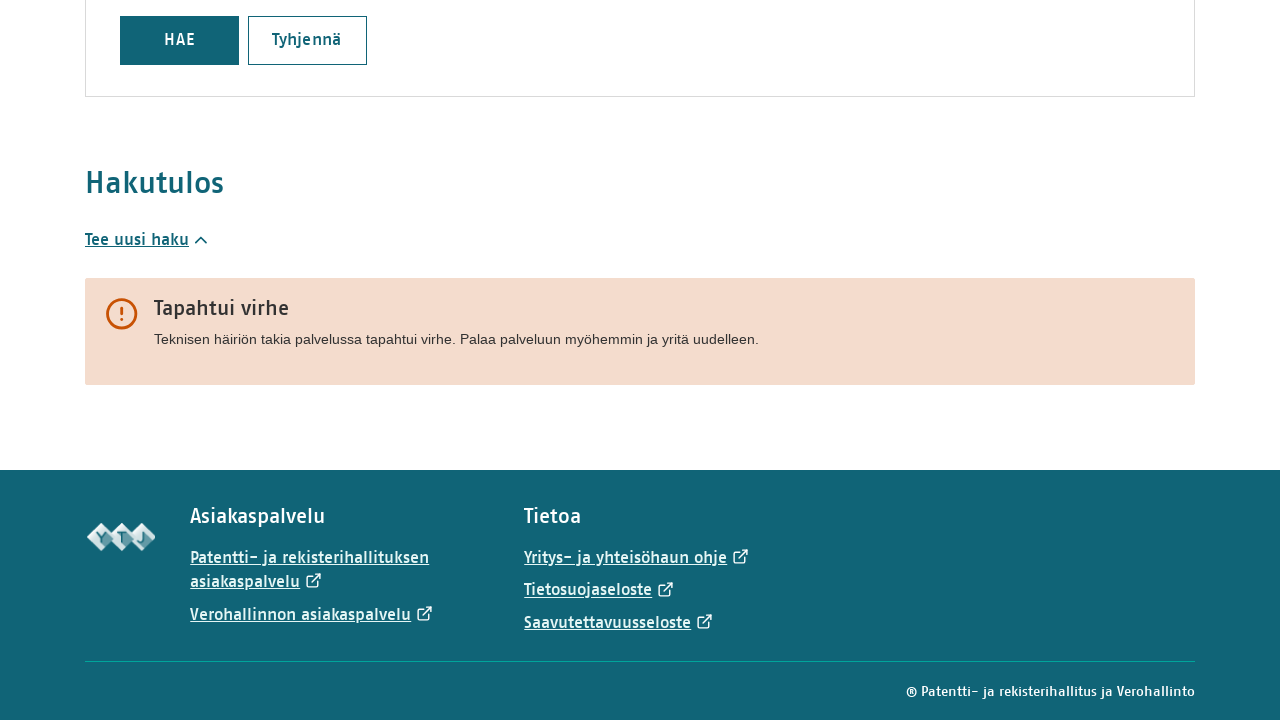

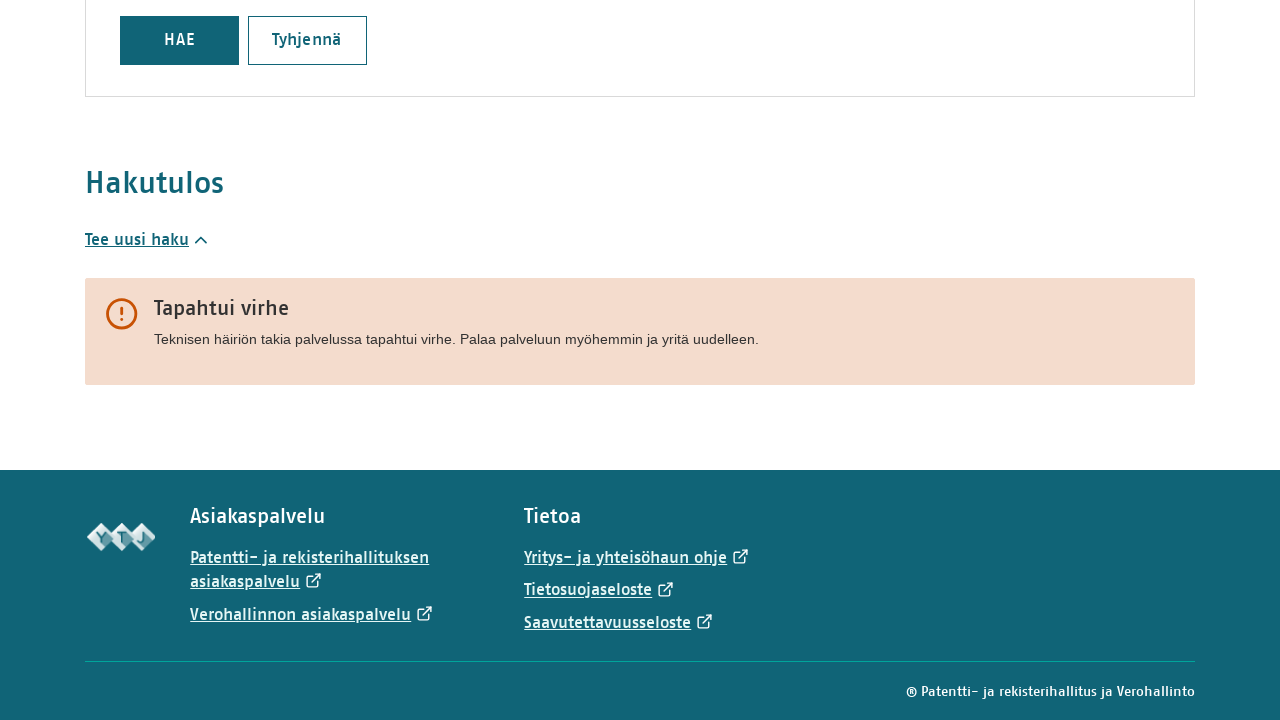